Tests that the todo counter updates correctly as items are added

Starting URL: https://demo.playwright.dev/todomvc

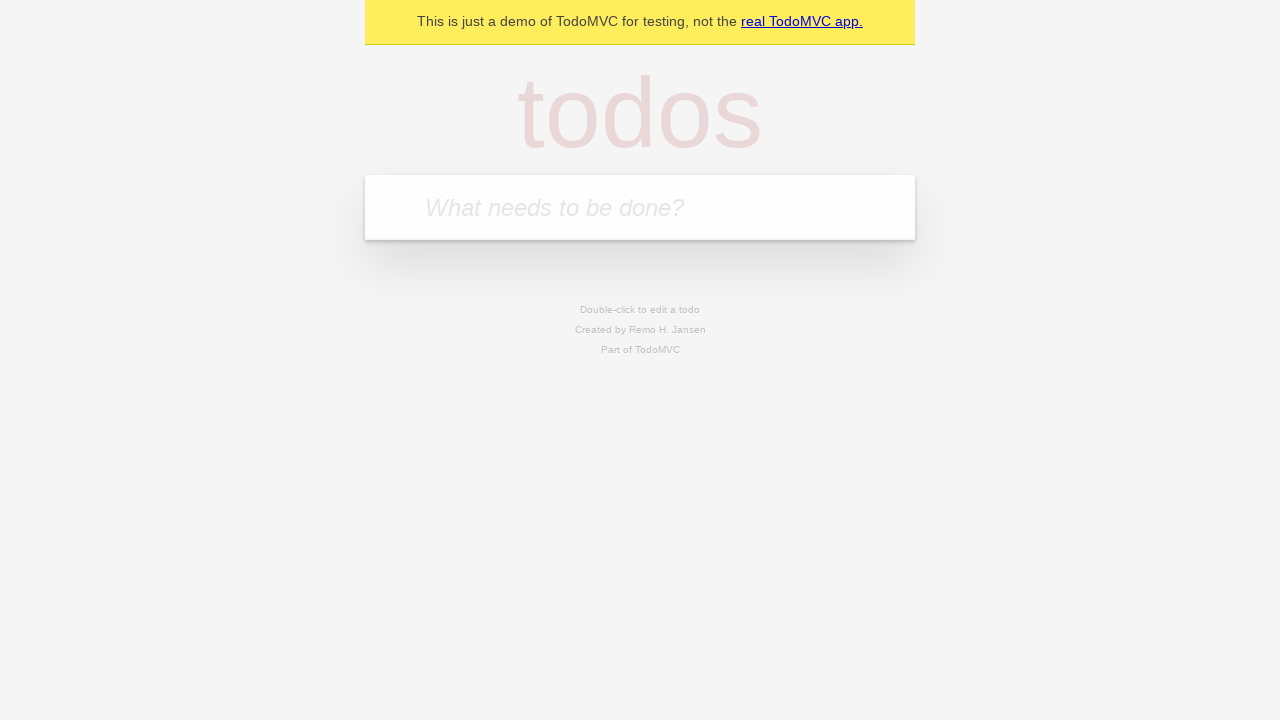

Located the 'What needs to be done?' input field
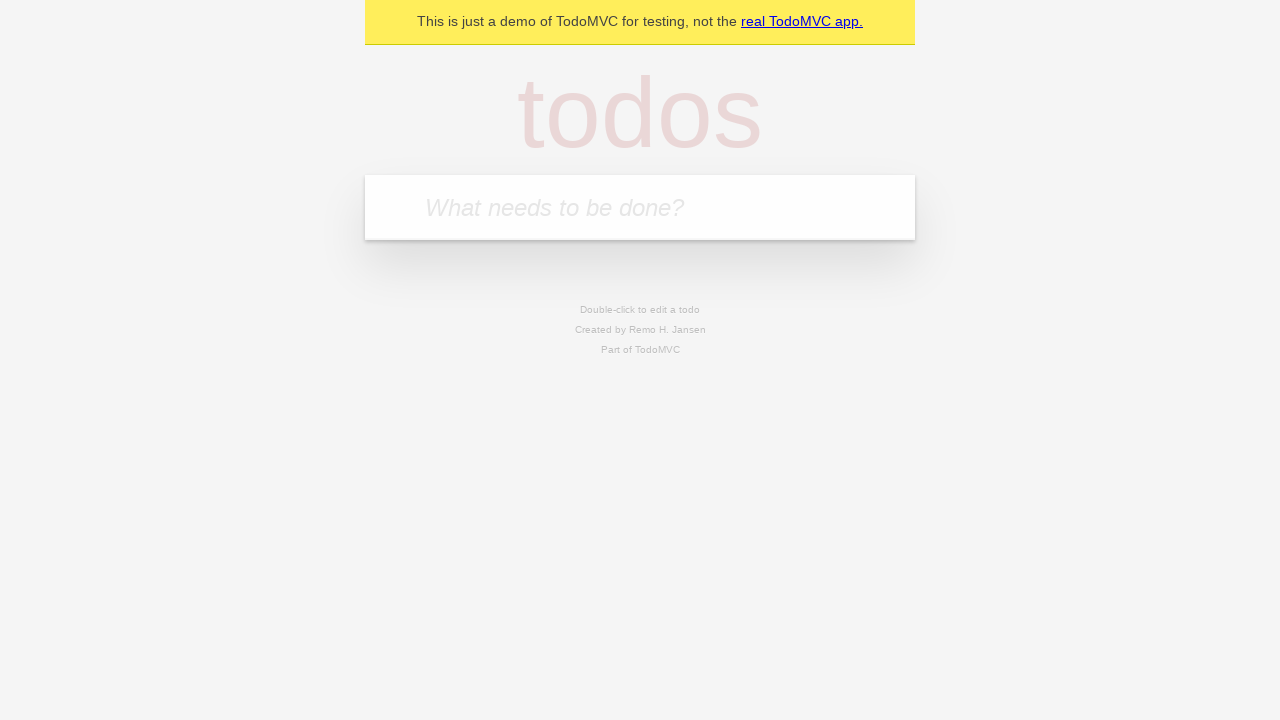

Located the todo counter element
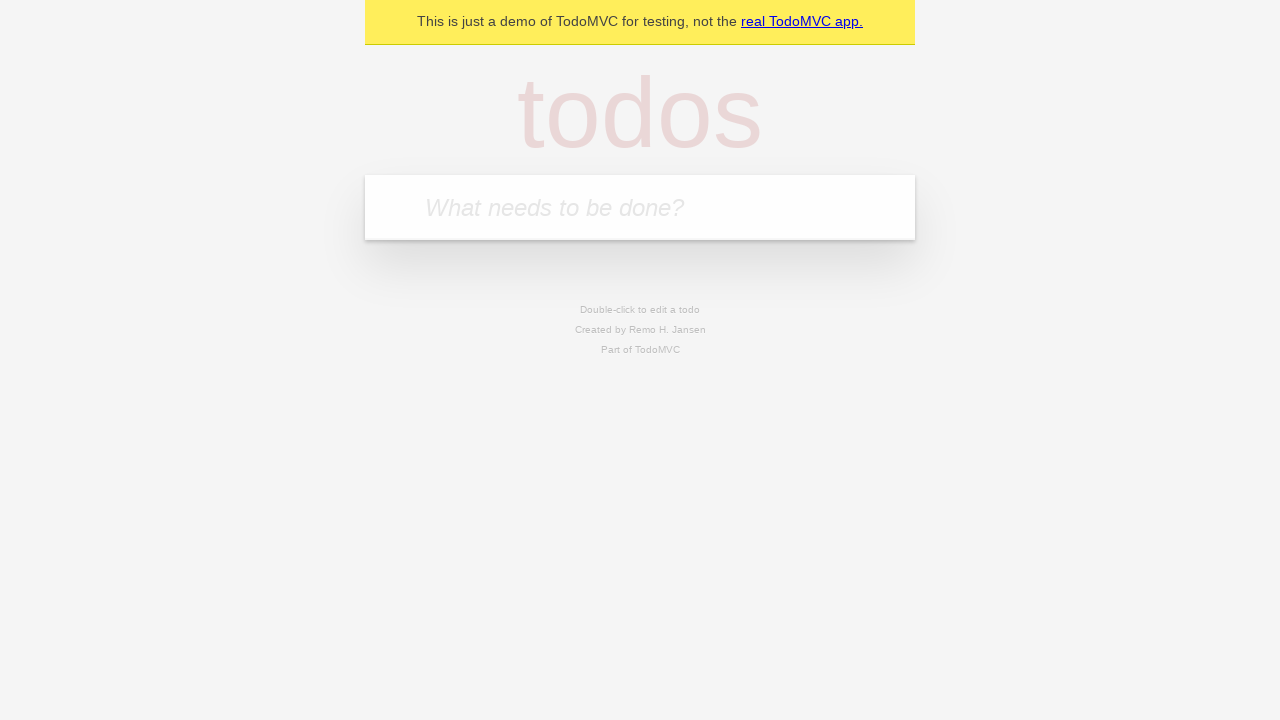

Filled input field with 'buy some cheese' on internal:attr=[placeholder="What needs to be done?"i]
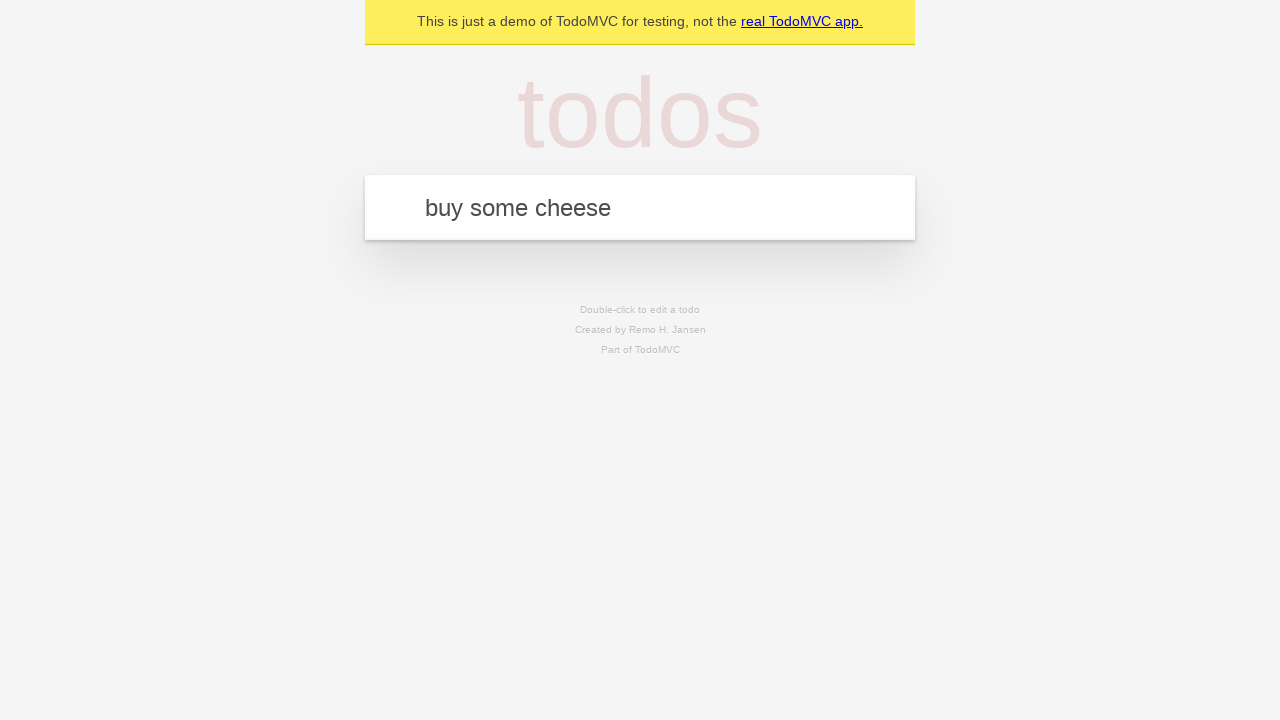

Pressed Enter to add first todo item on internal:attr=[placeholder="What needs to be done?"i]
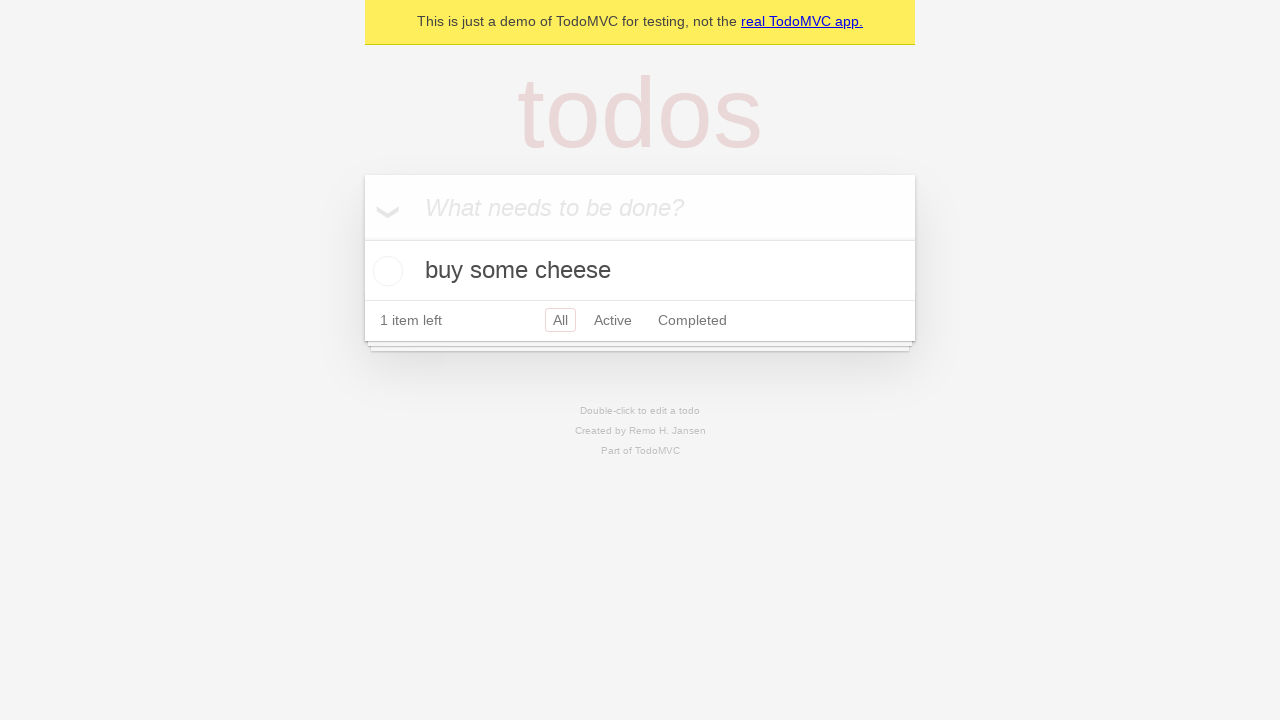

Verified todo counter displays '1'
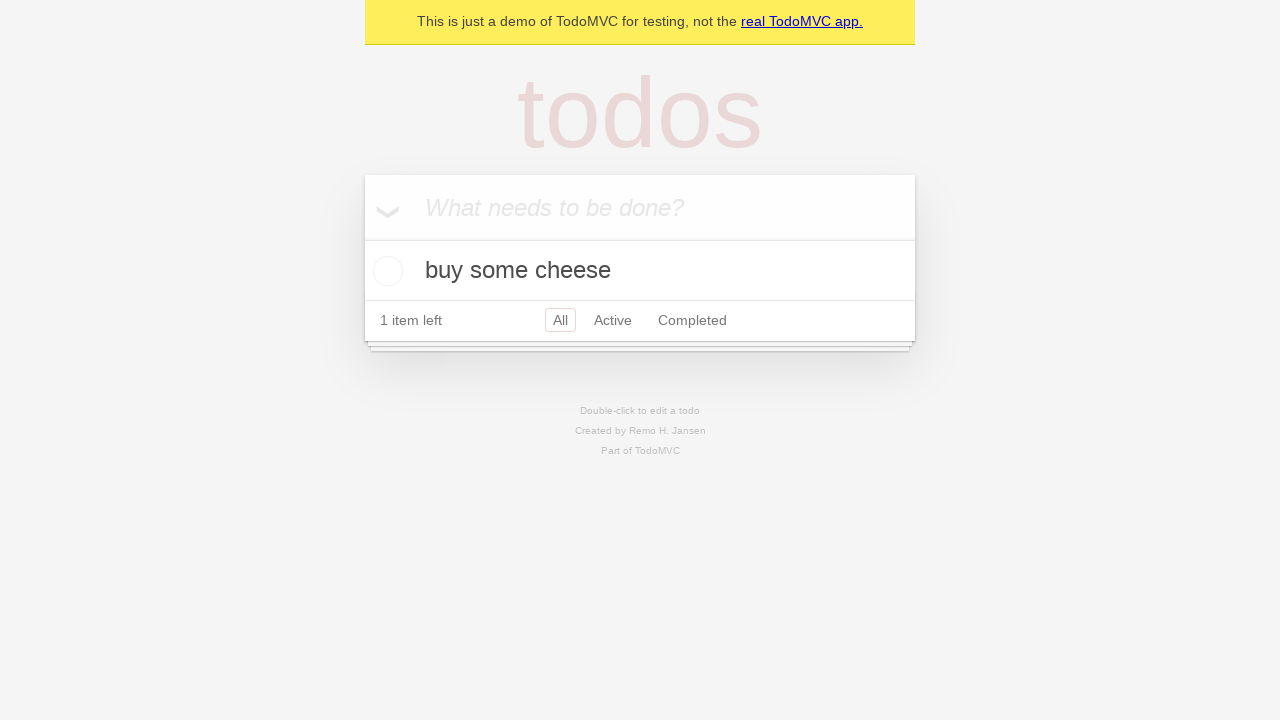

Filled input field with 'feed the cat' on internal:attr=[placeholder="What needs to be done?"i]
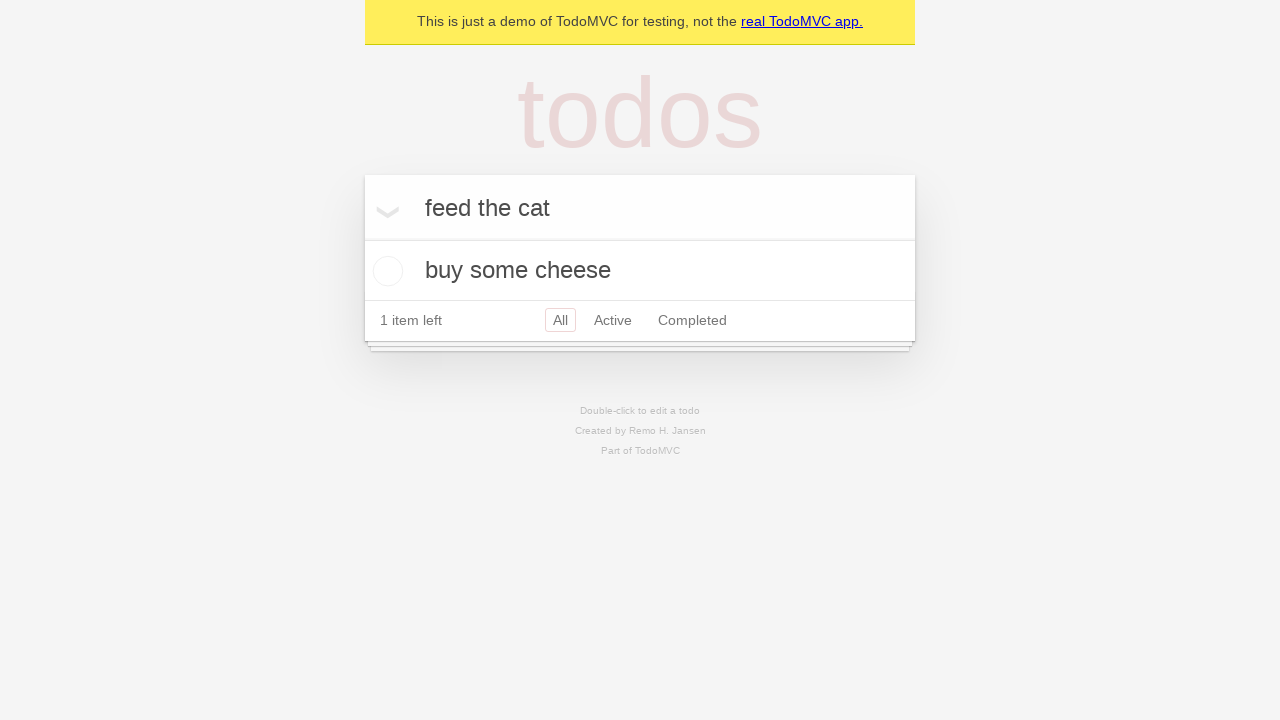

Pressed Enter to add second todo item on internal:attr=[placeholder="What needs to be done?"i]
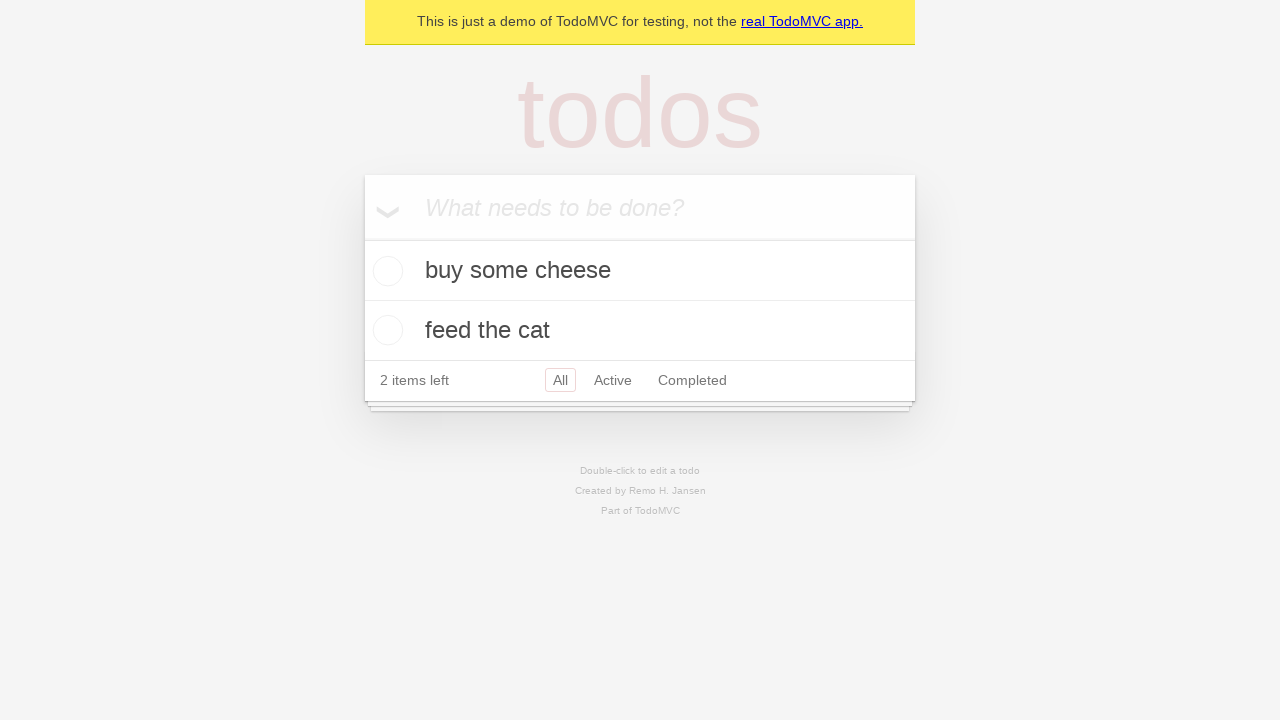

Verified todo counter displays '2'
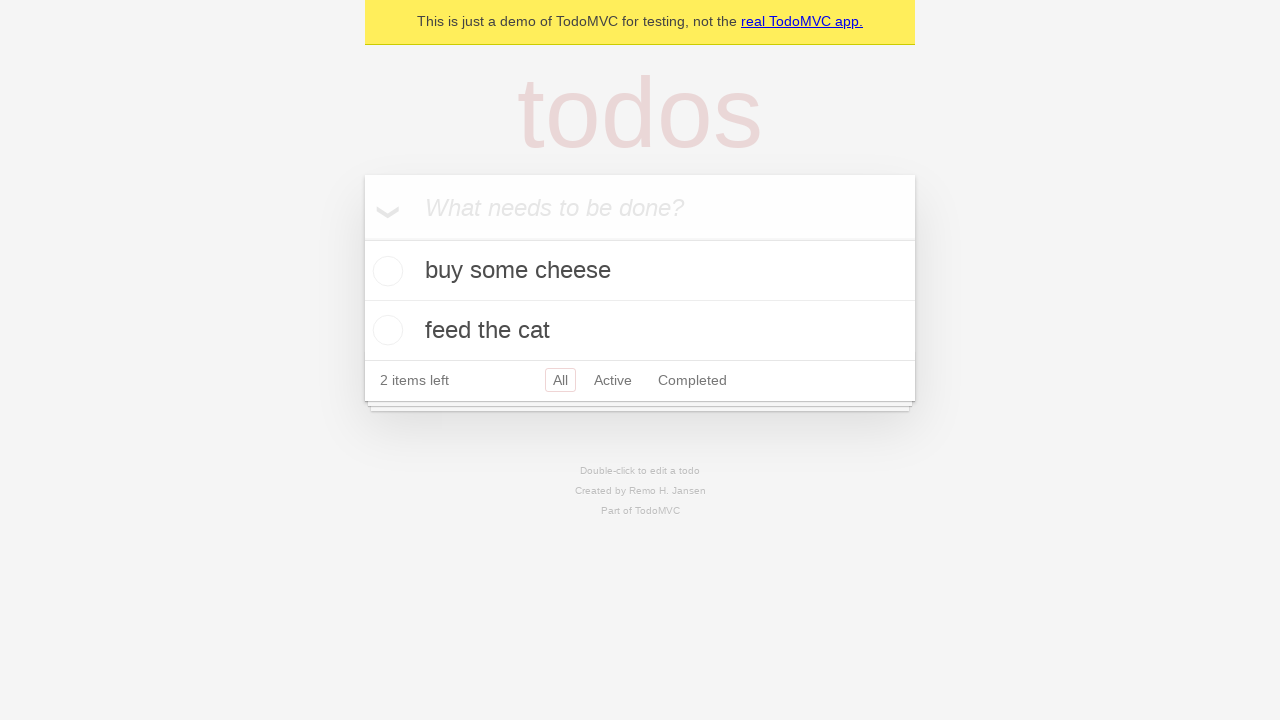

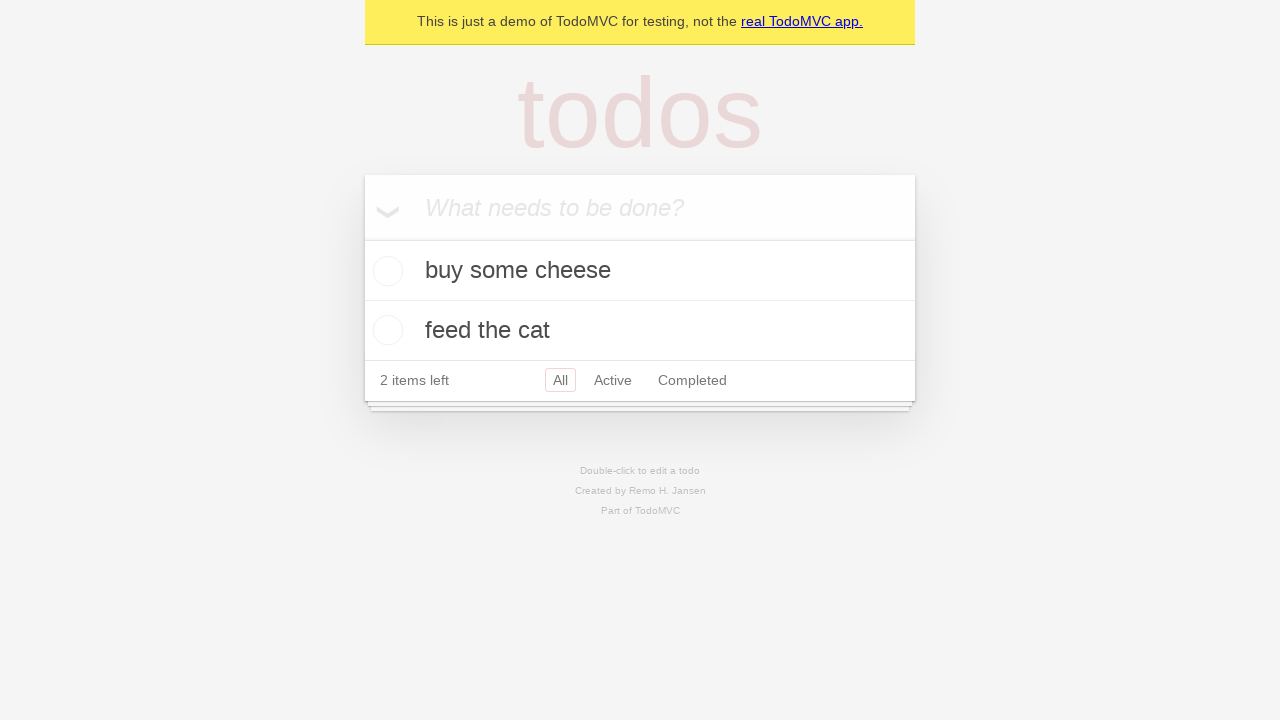